Solves a mathematical captcha by calculating a formula based on a displayed value, then fills the answer and selects required checkboxes before submitting

Starting URL: http://suninjuly.github.io/math.html

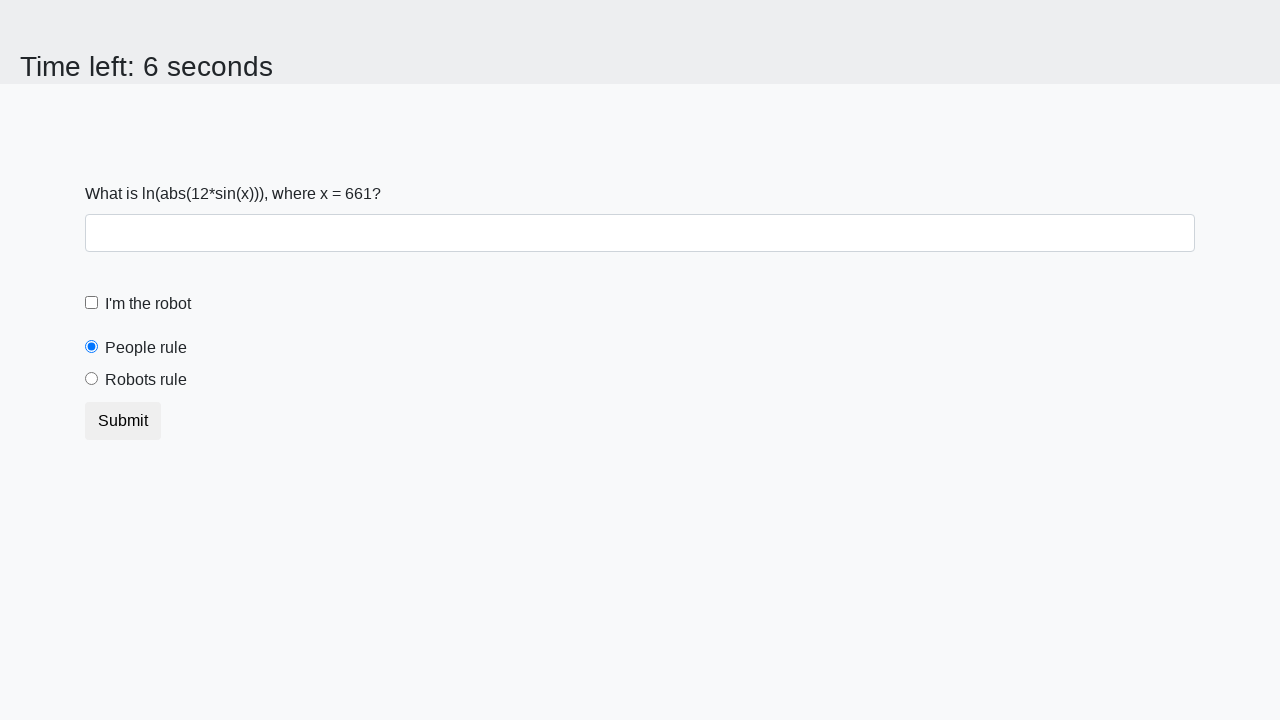

Located the input value element on the page
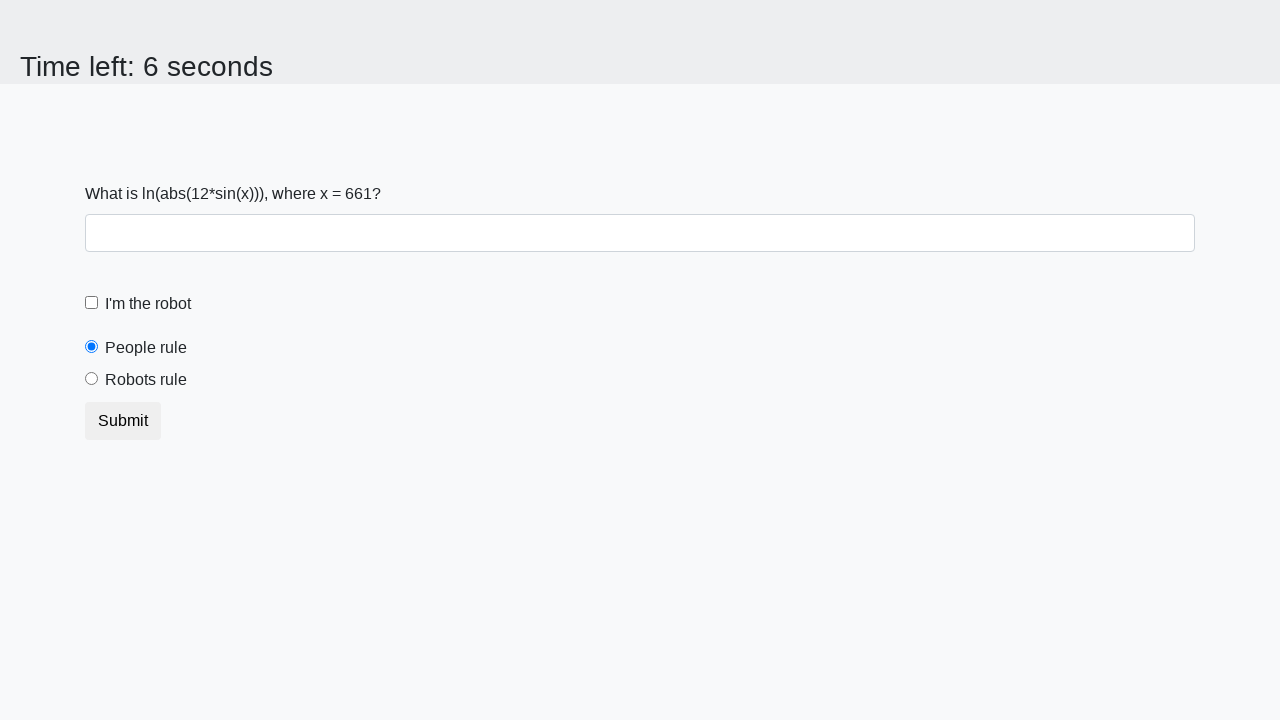

Extracted the numerical value from the captcha element
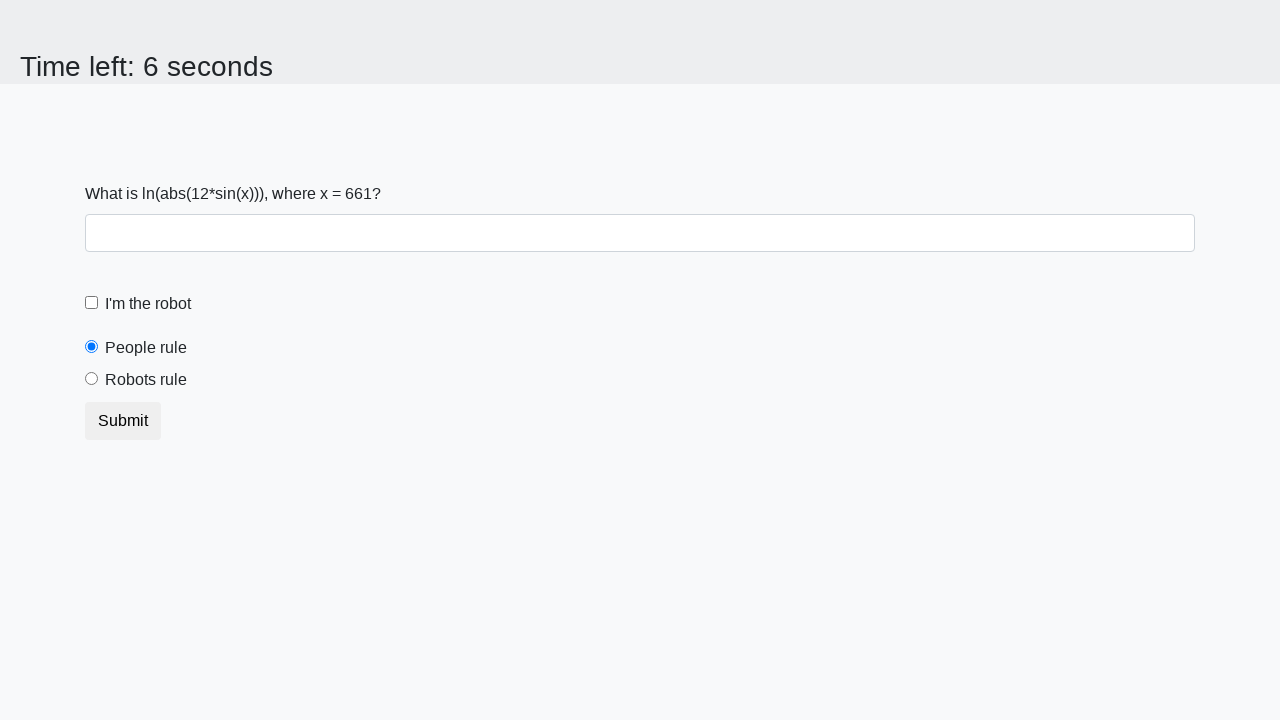

Calculated the formula result: log(abs(12*sin(661))) = 2.4375747338875007
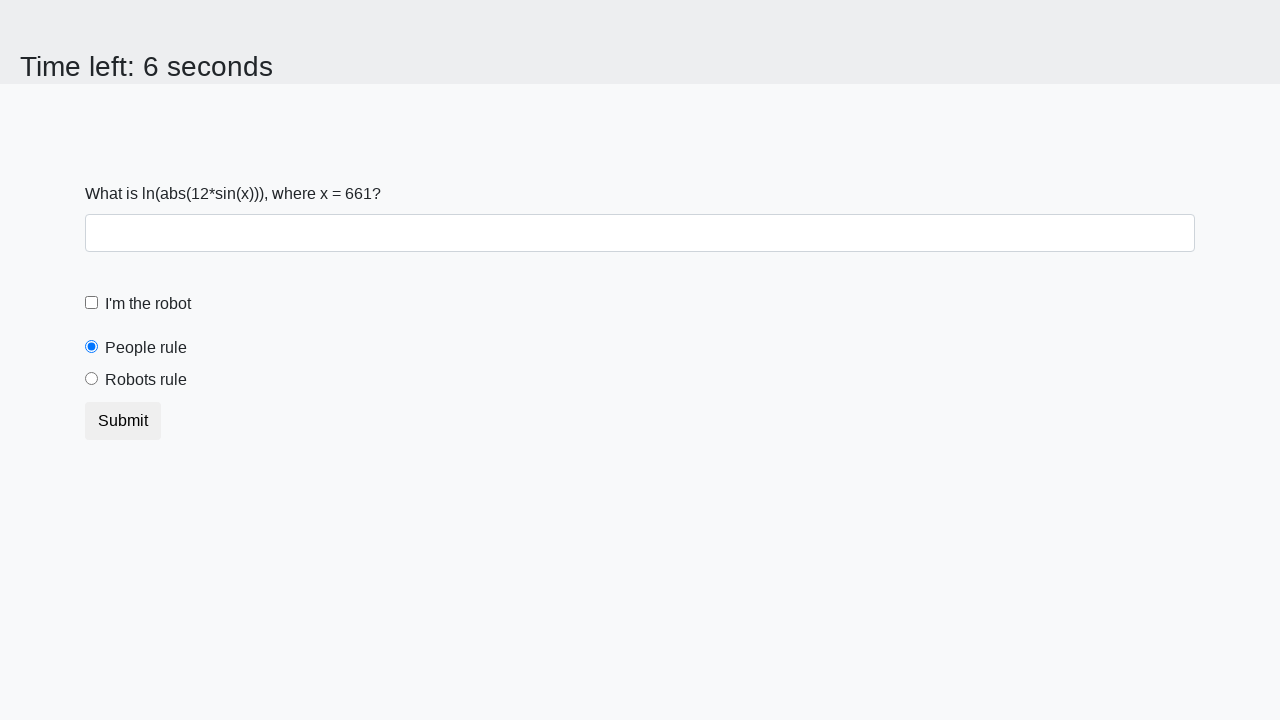

Filled the answer field with calculated value: 2.4375747338875007 on input[id='answer']
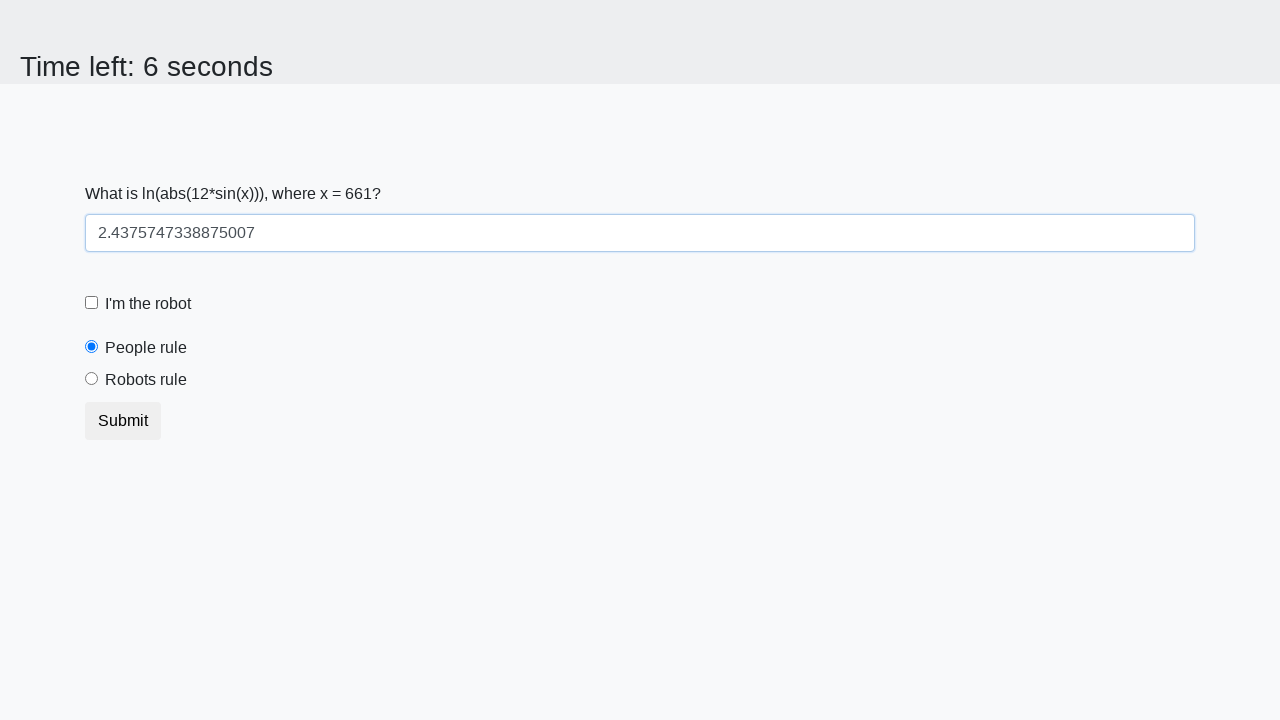

Clicked the robot checkbox to confirm not a robot at (92, 303) on input[id='robotCheckbox']
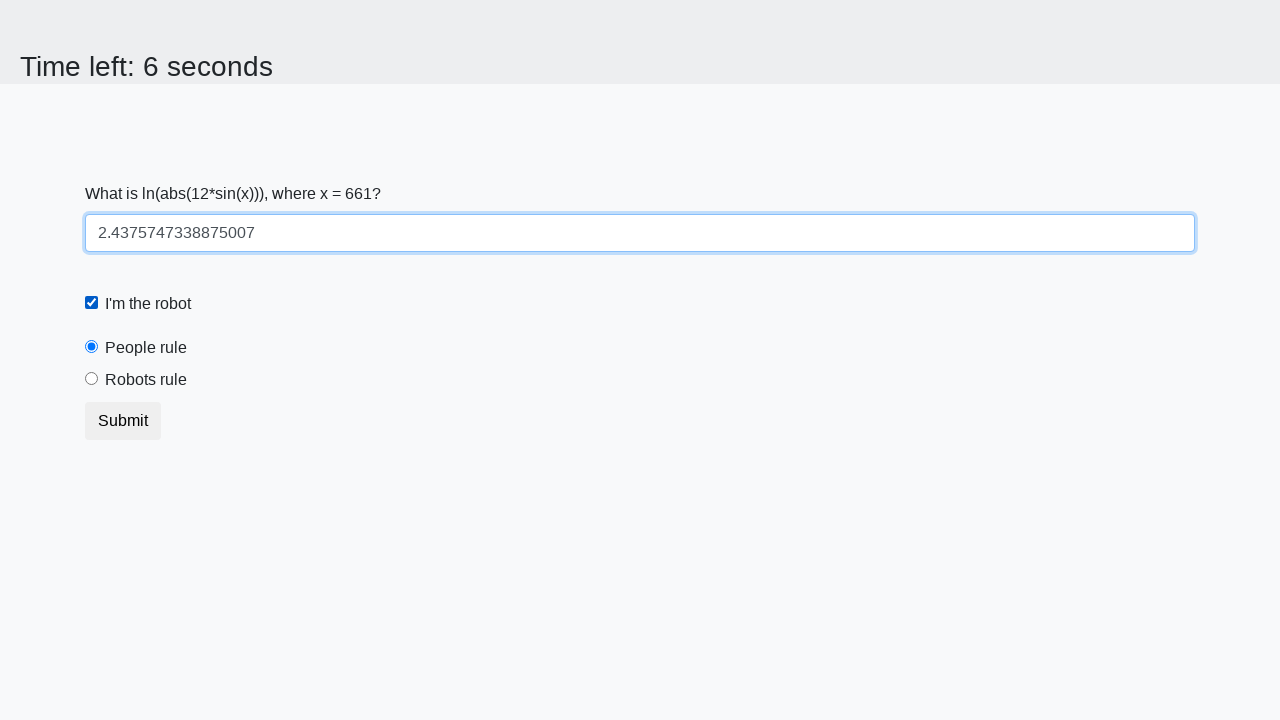

Selected the robots rule radio button at (92, 379) on input[id='robotsRule']
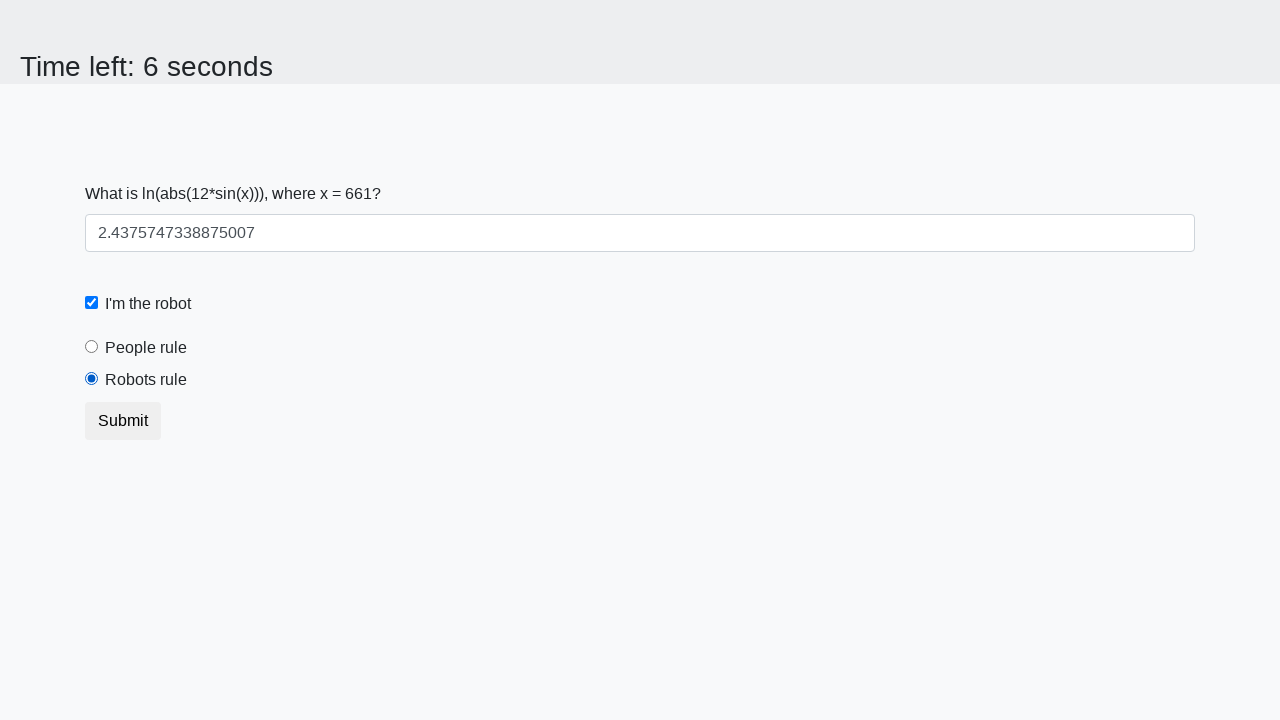

Clicked the submit button to complete the form at (123, 421) on button.btn
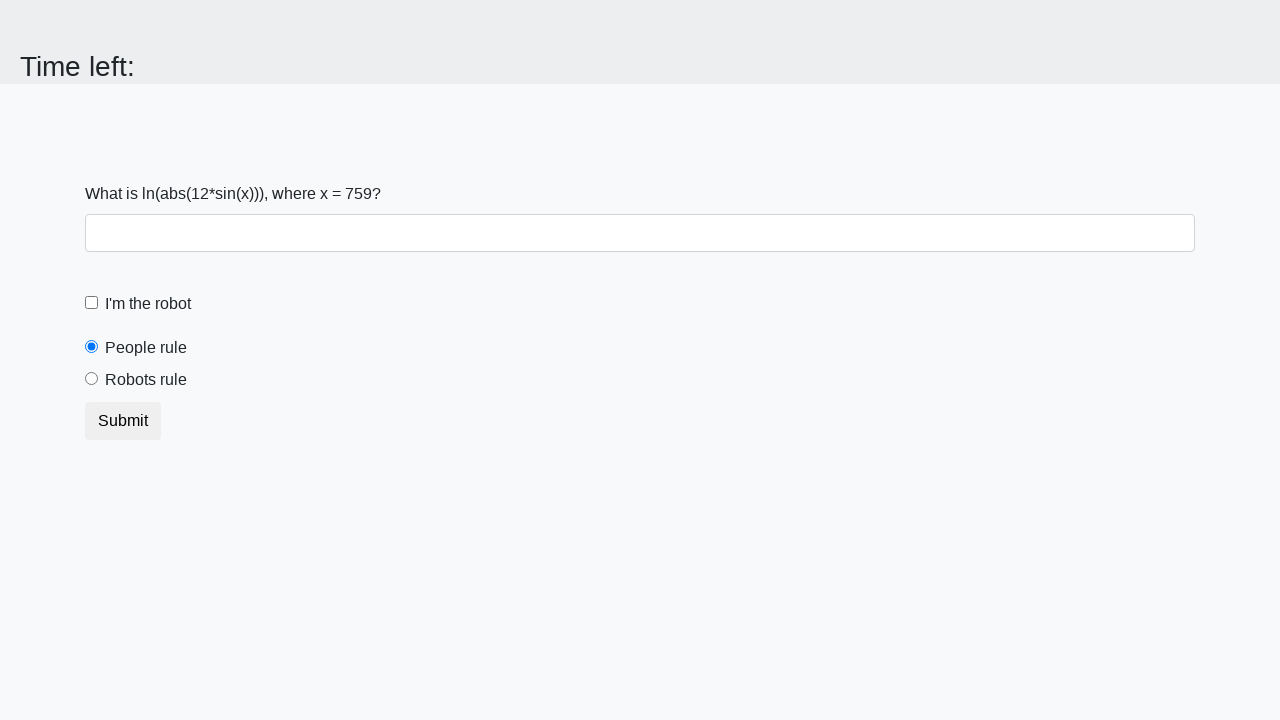

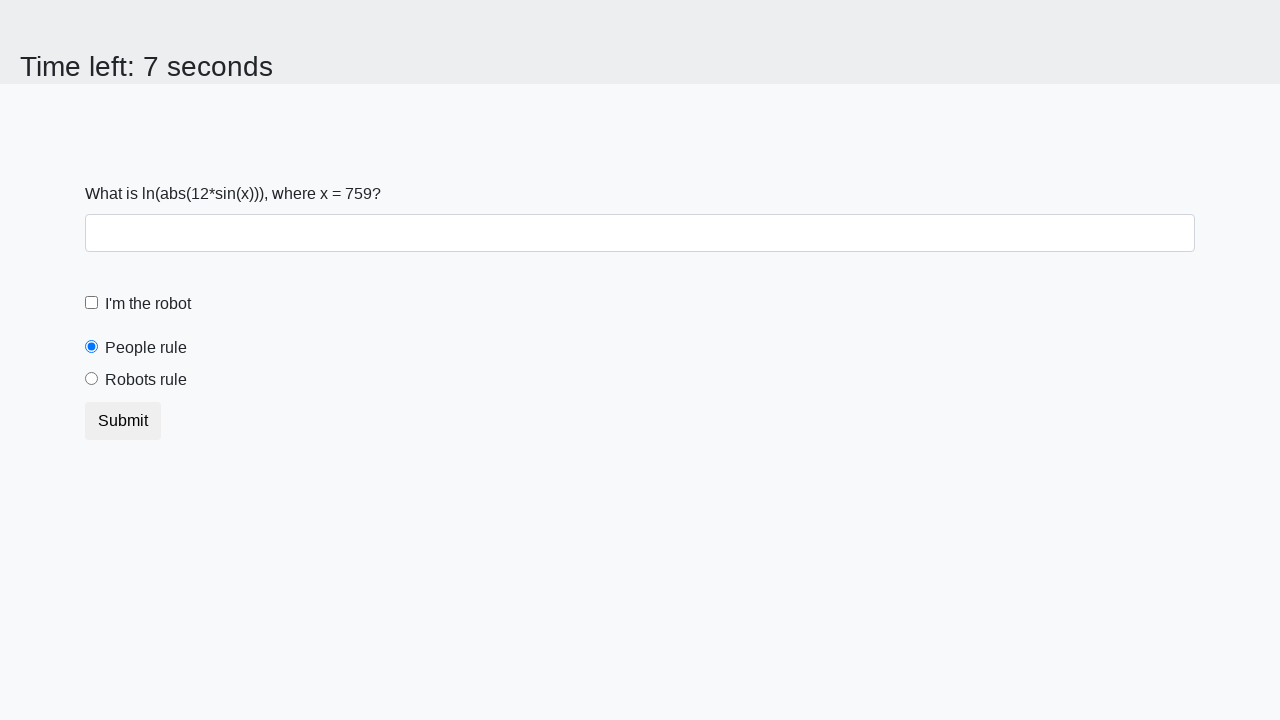